Navigates to Flipkart homepage and retrieves the page title to verify the page loaded correctly

Starting URL: https://www.flipkart.com/

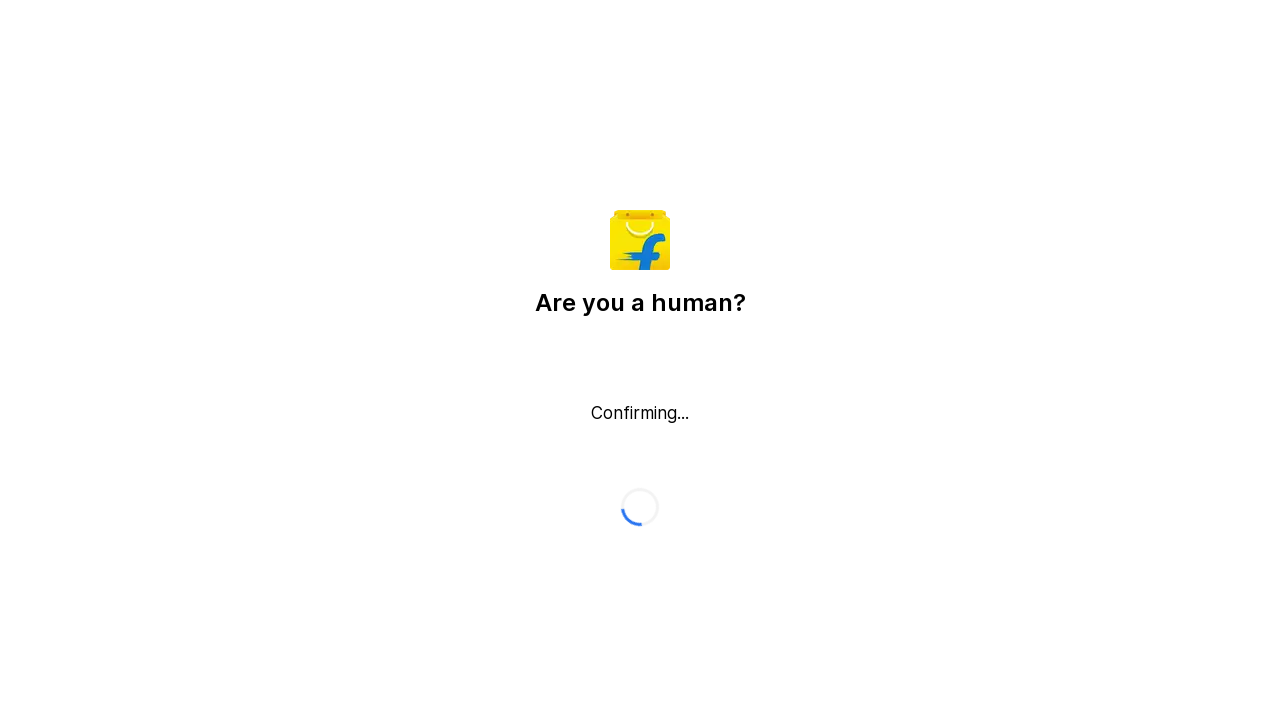

Retrieved page title from Flipkart homepage
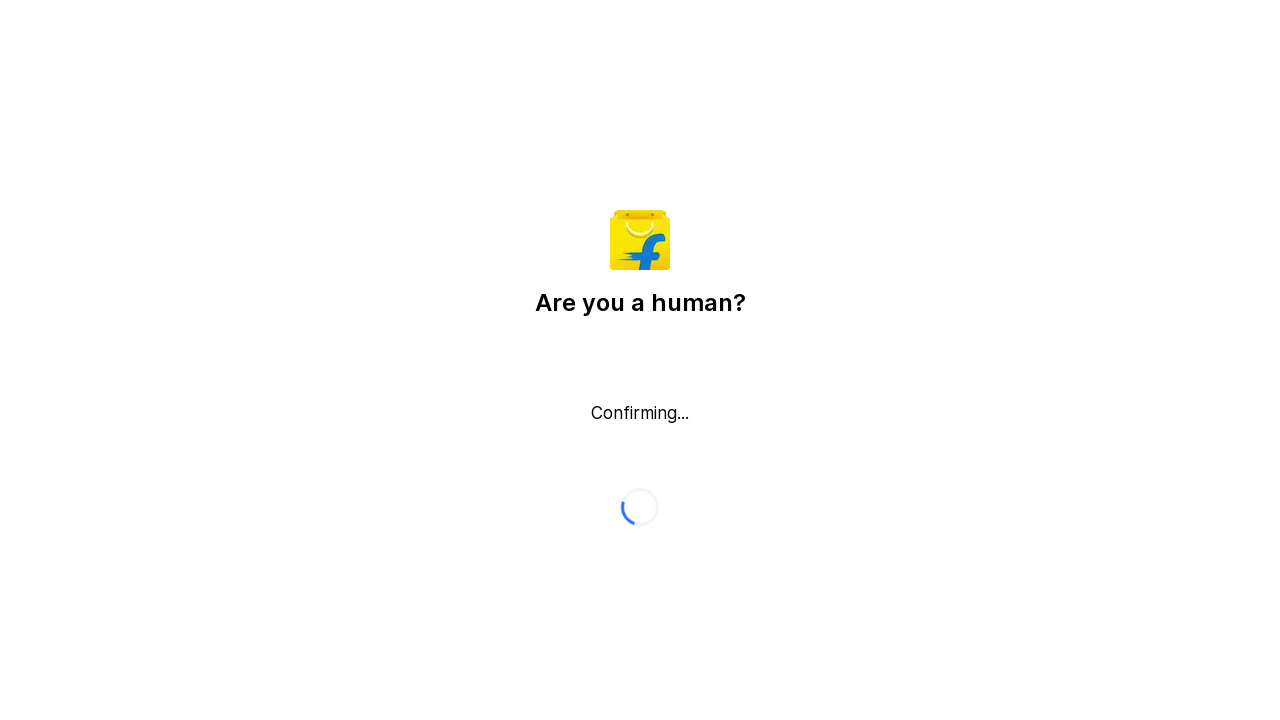

Waited for page to reach domcontentloaded state
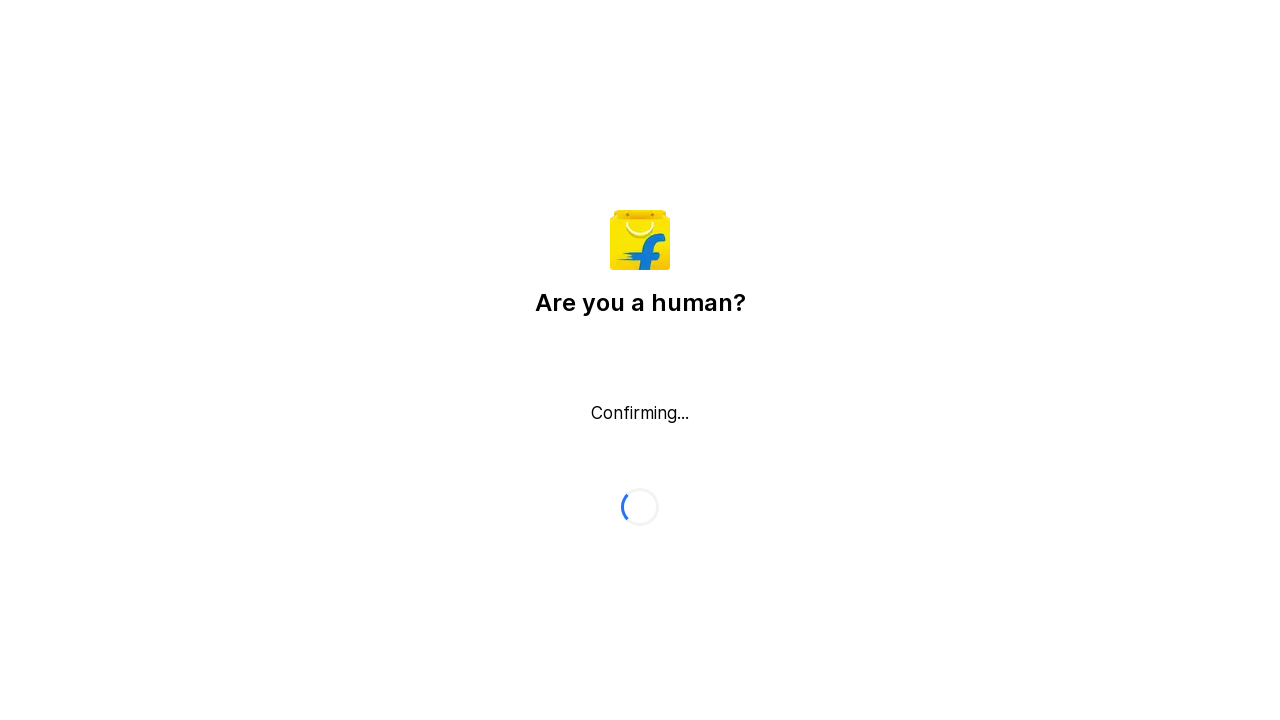

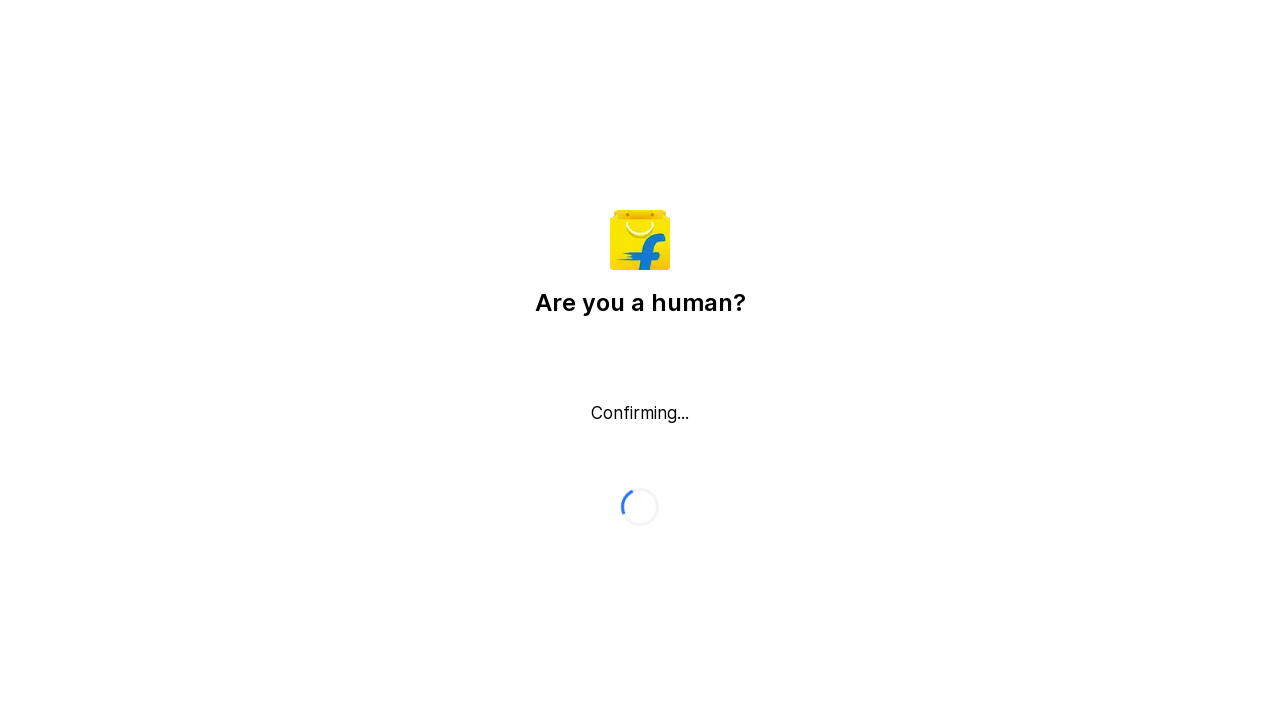